Tests autocomplete dropdown functionality by typing "ind" and selecting "India" from the suggestions

Starting URL: https://rahulshettyacademy.com/dropdownsPractise/

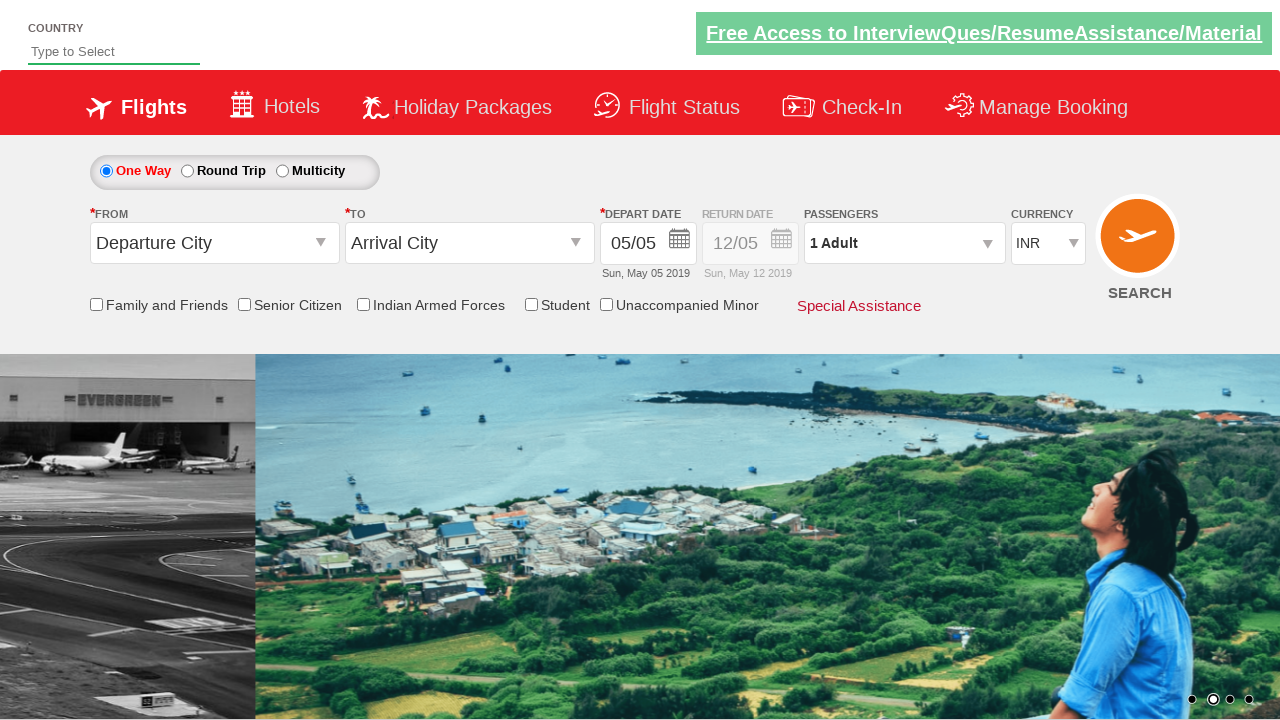

Typed 'ind' in the autocomplete field on #autosuggest
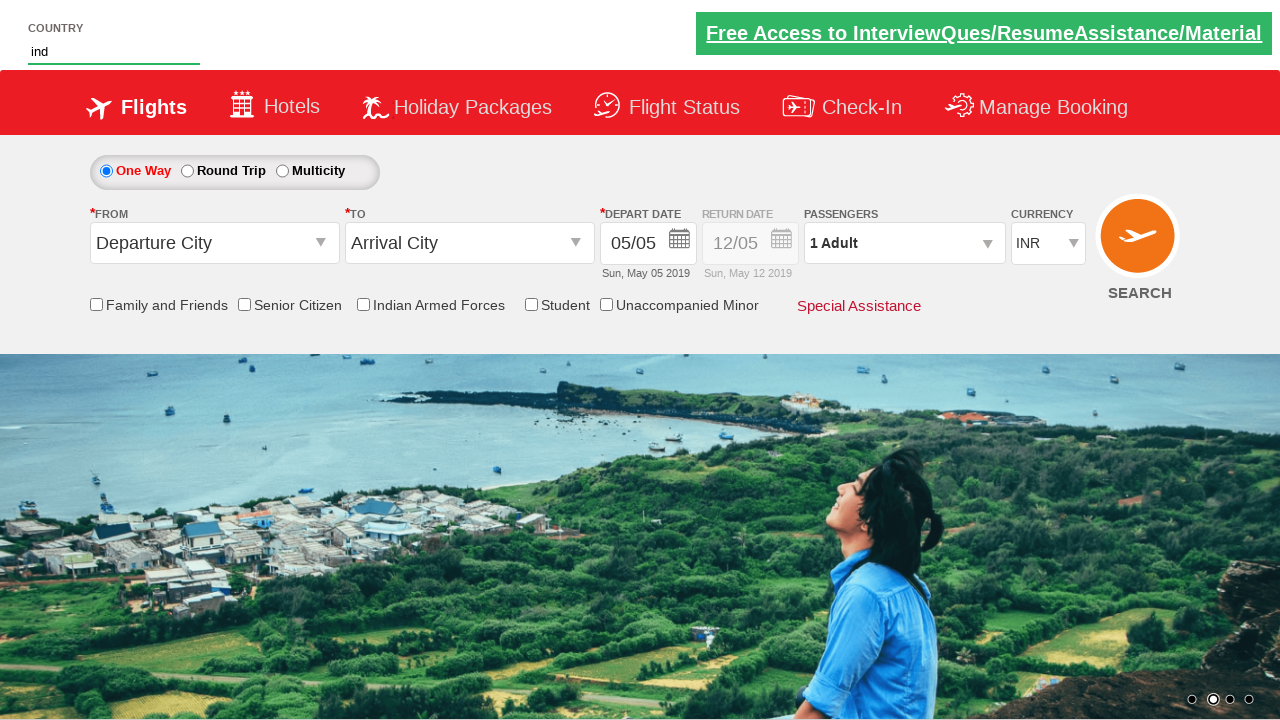

Autocomplete dropdown suggestions appeared
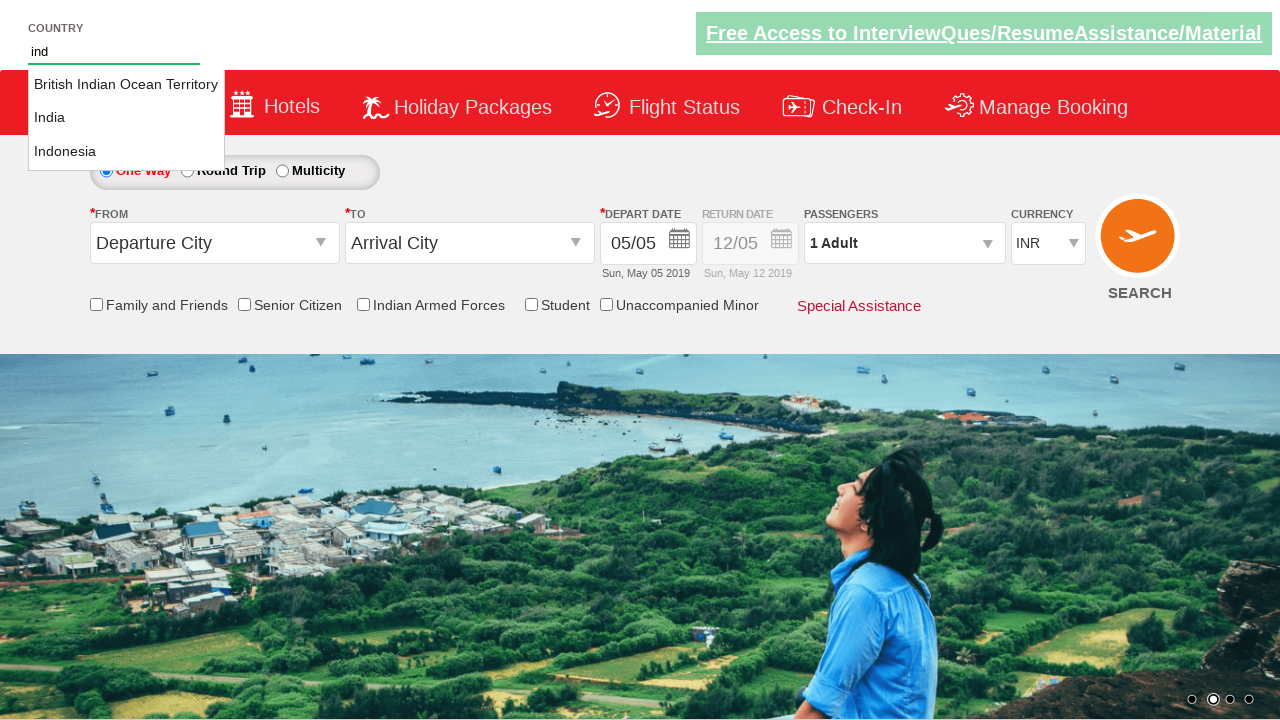

Retrieved all country suggestions from dropdown
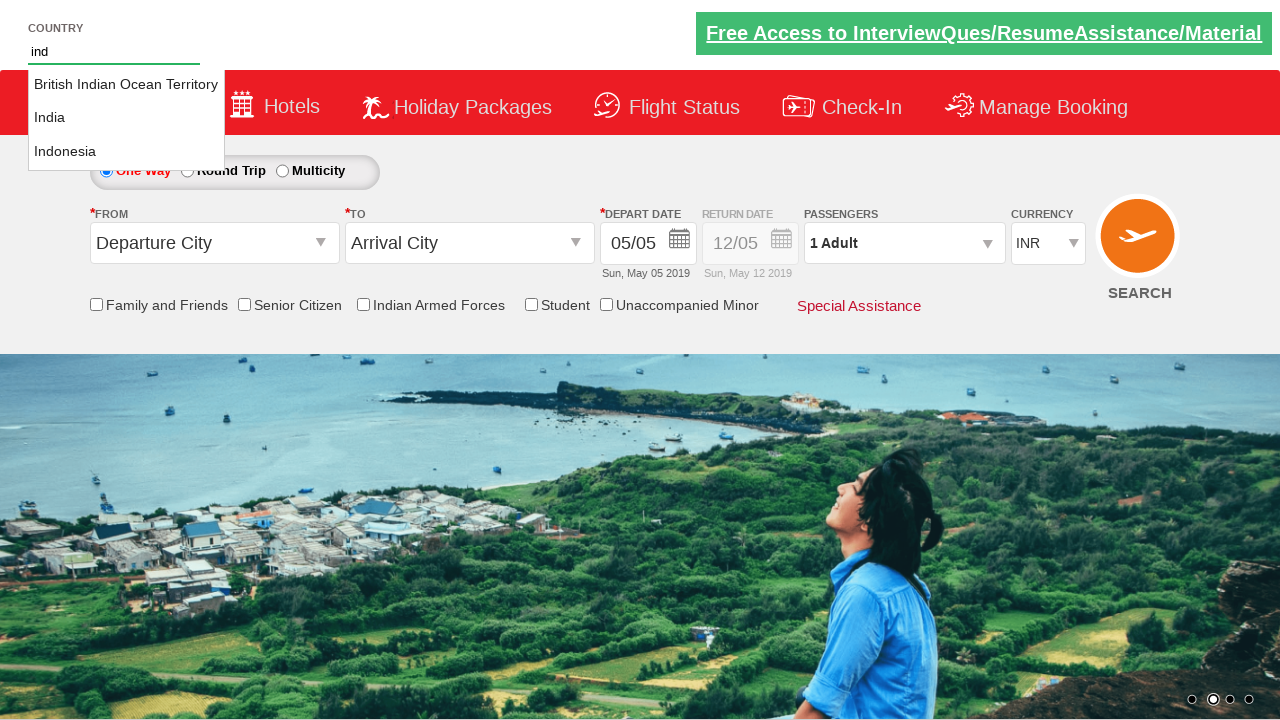

Selected 'India' from the autocomplete suggestions at (126, 118) on li[class='ui-menu-item'] a >> nth=1
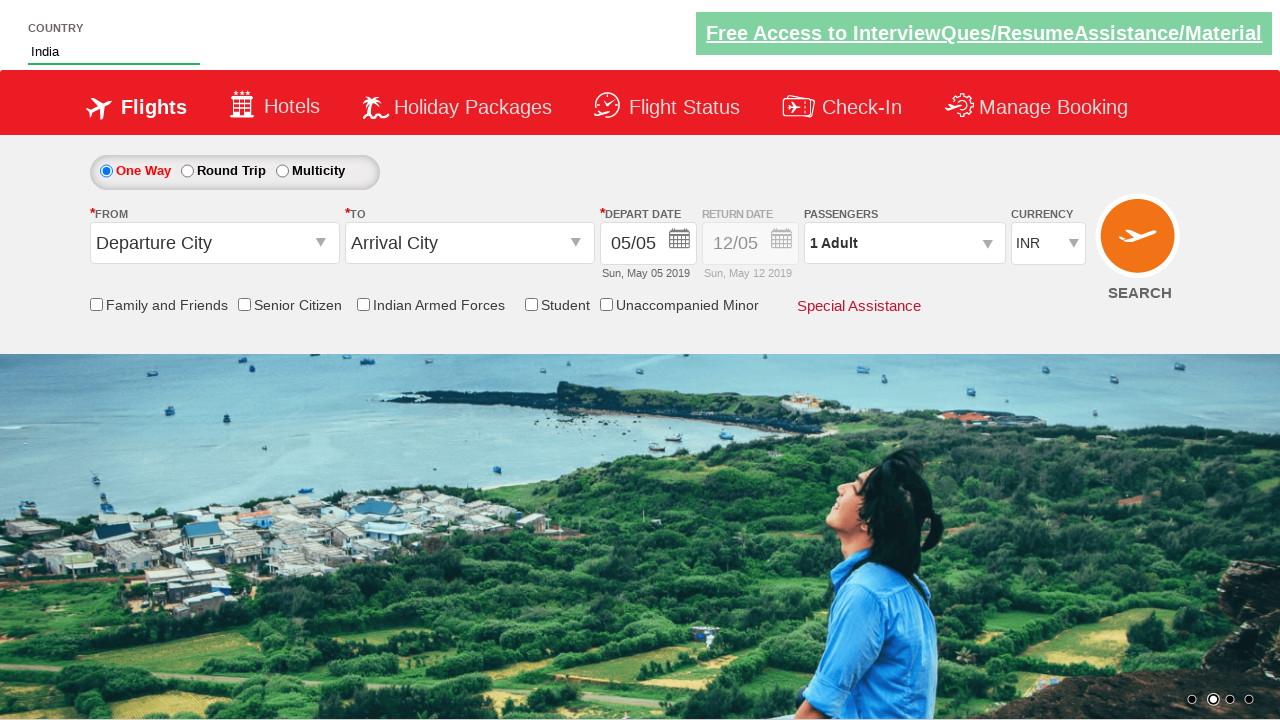

Verified that the autocomplete field contains 'India'
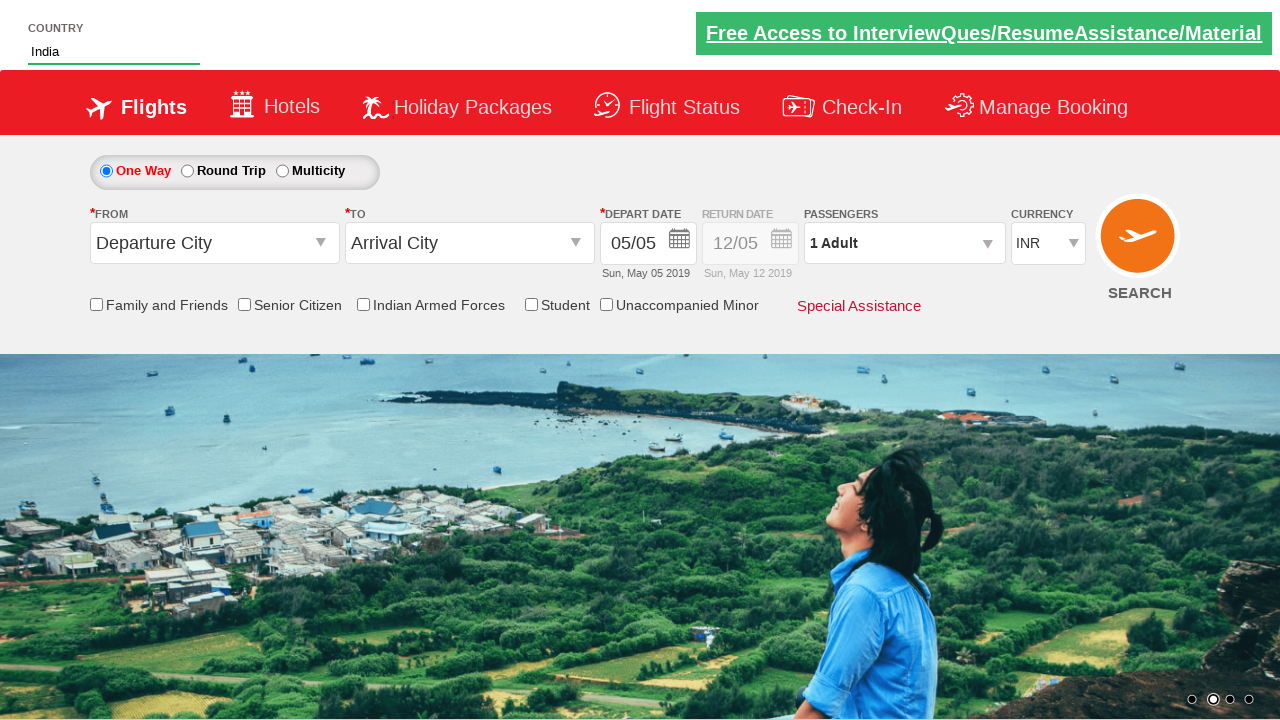

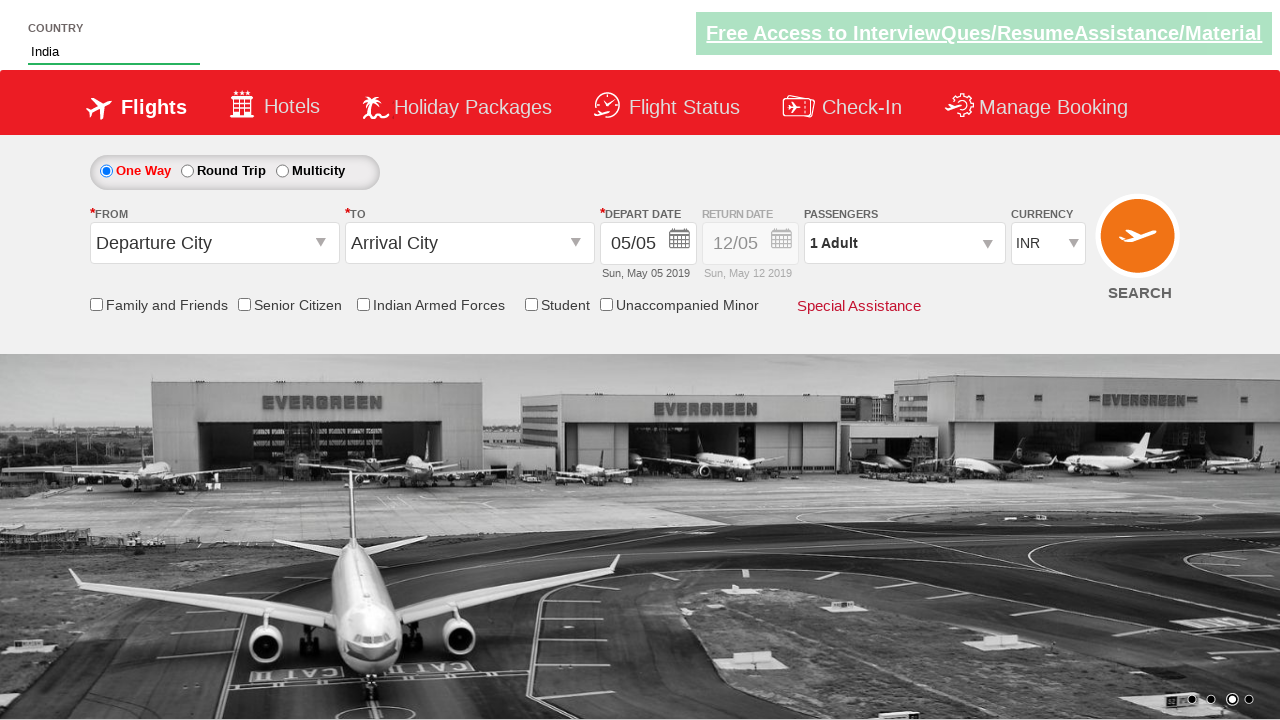